Navigates to DemoQA homepage and clicks on the "Book Store Application" card from the list of available tools/sections.

Starting URL: https://demoqa.com/

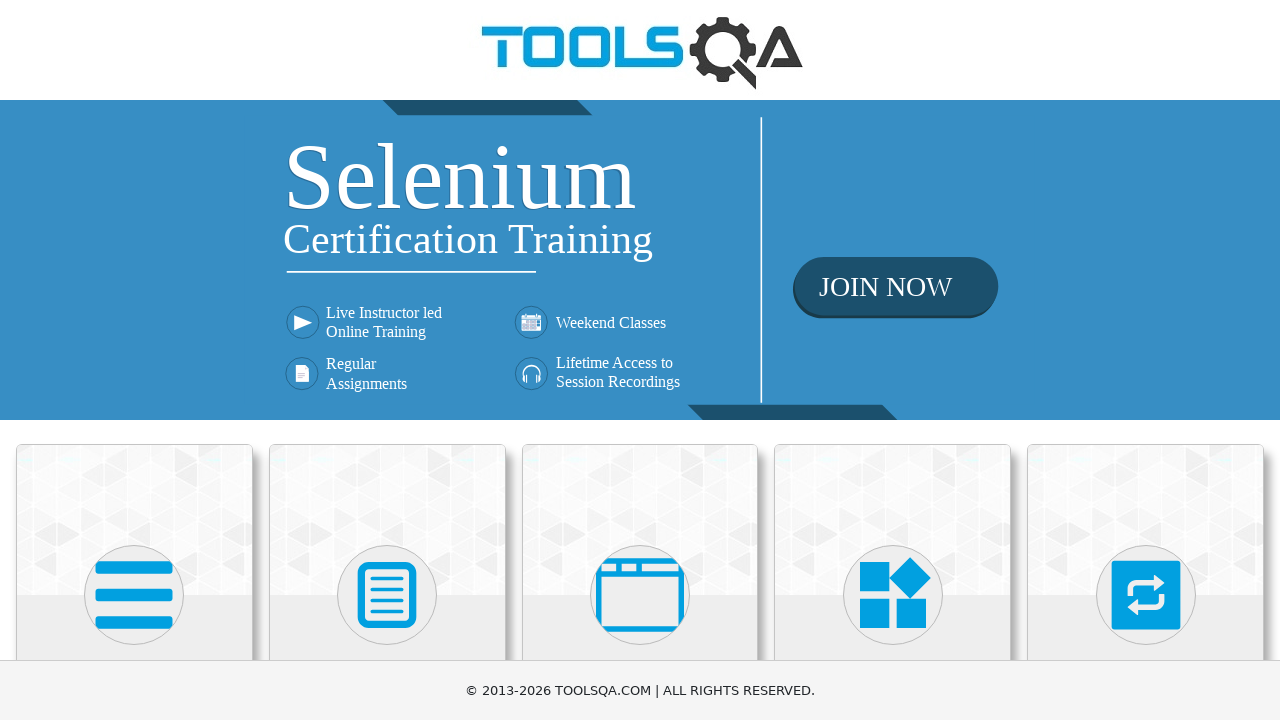

Navigated to DemoQA homepage
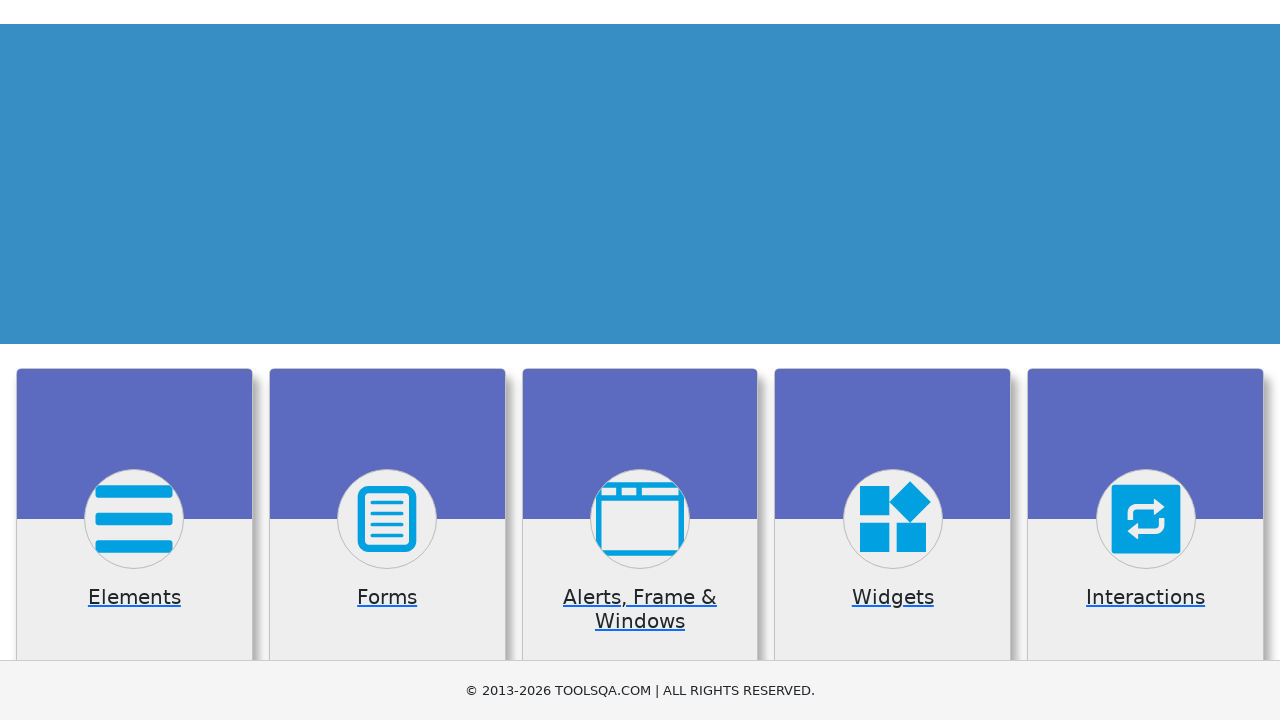

Card elements loaded and became visible
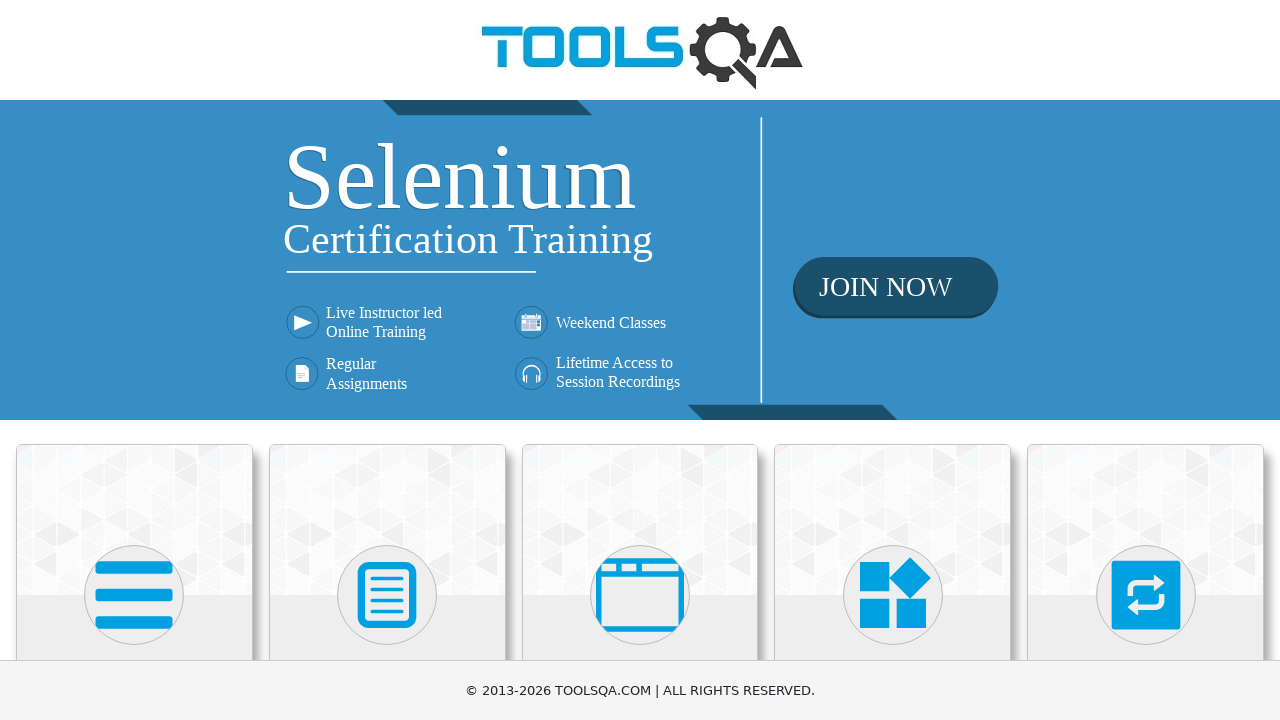

Found 6 card elements on the page
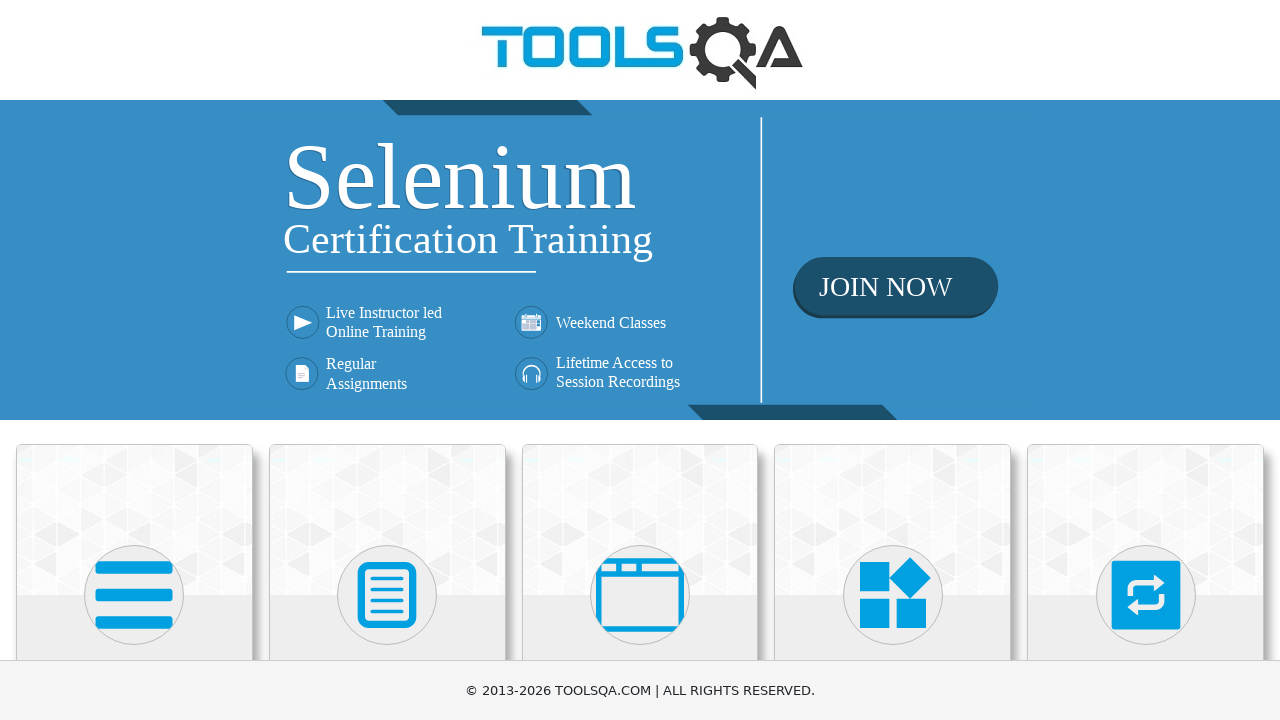

Clicked on 'Book Store Application' card at (134, 465) on .card-body >> nth=5
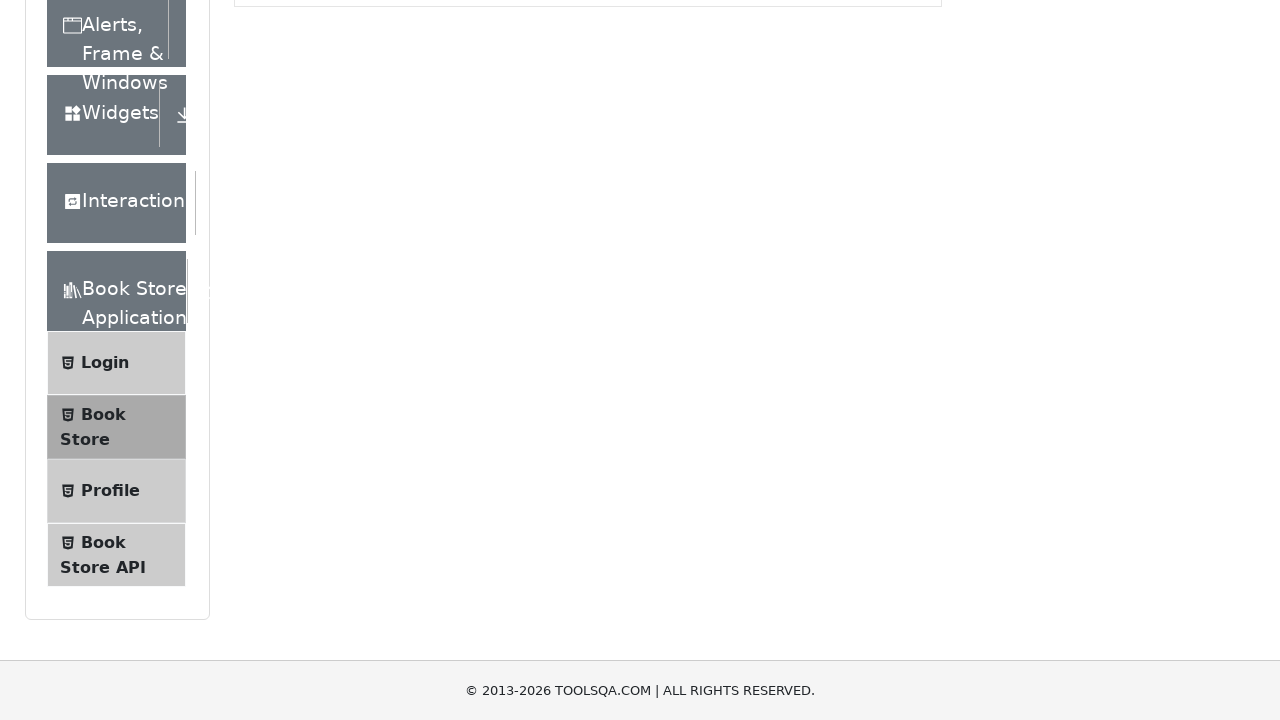

Page navigation completed and network idle
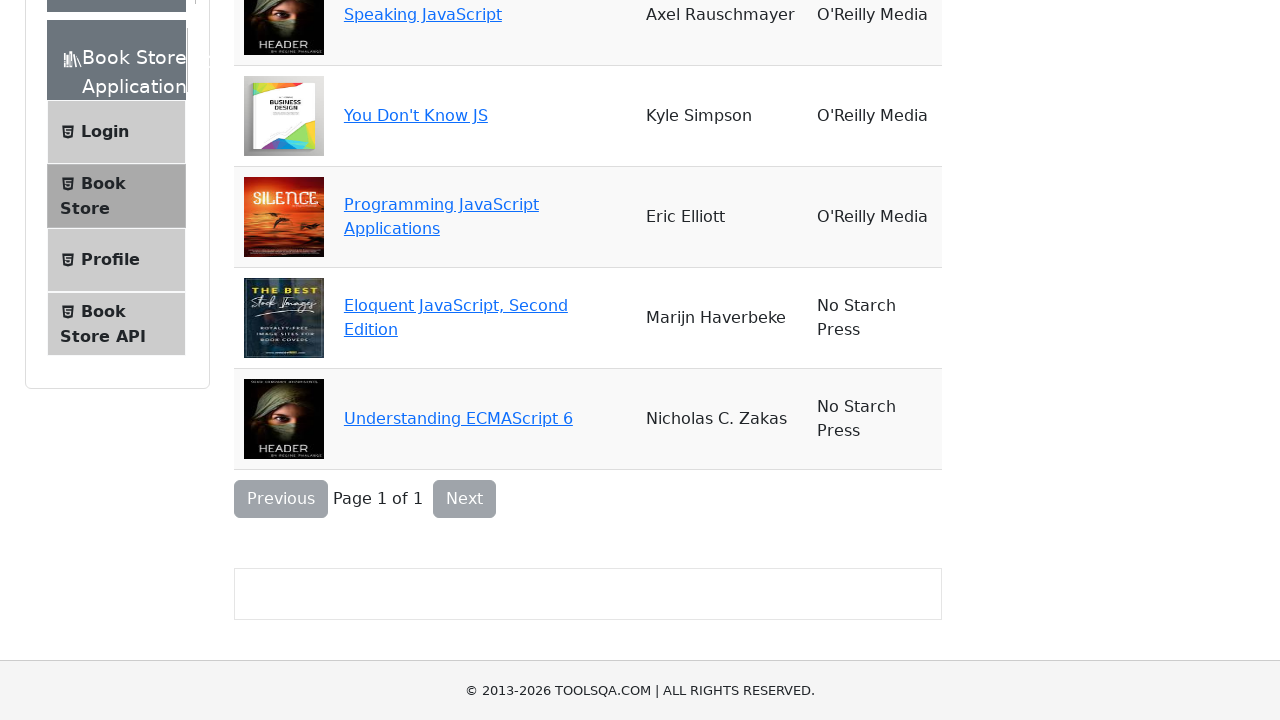

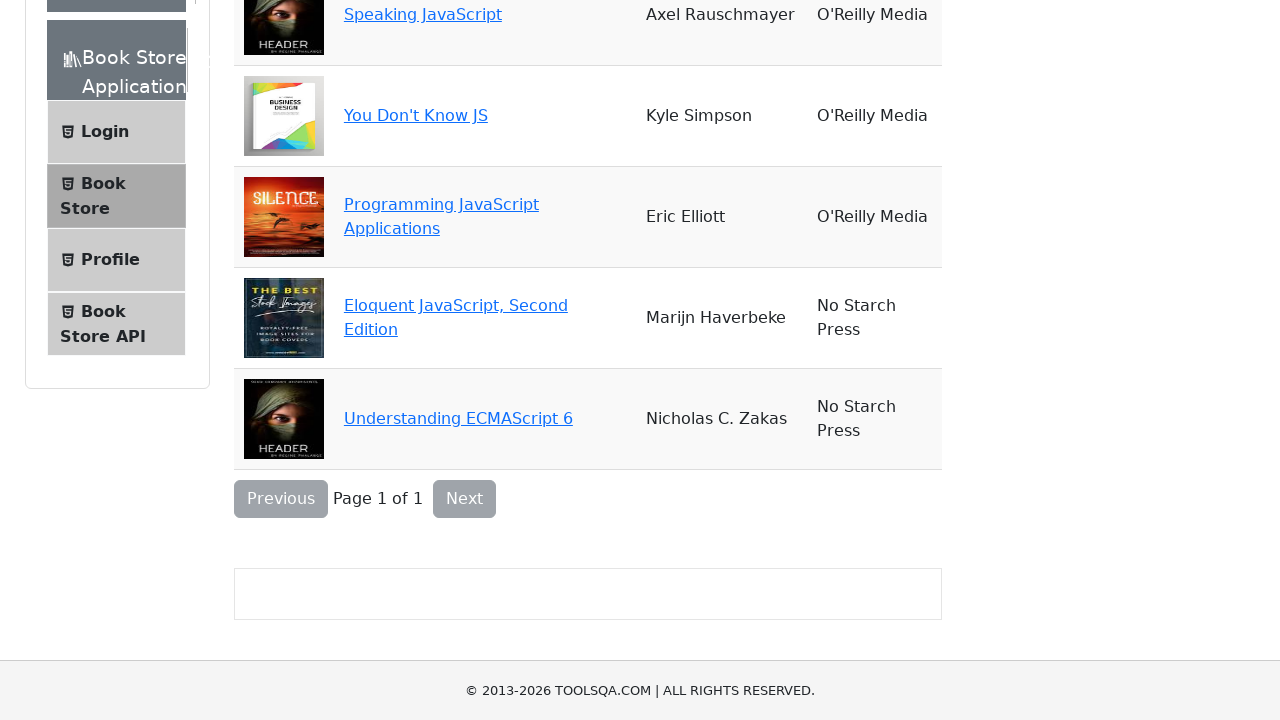